Tests typing into a first name input field and verifying the input value on a registration form

Starting URL: http://demo.automationtesting.in/Register.html

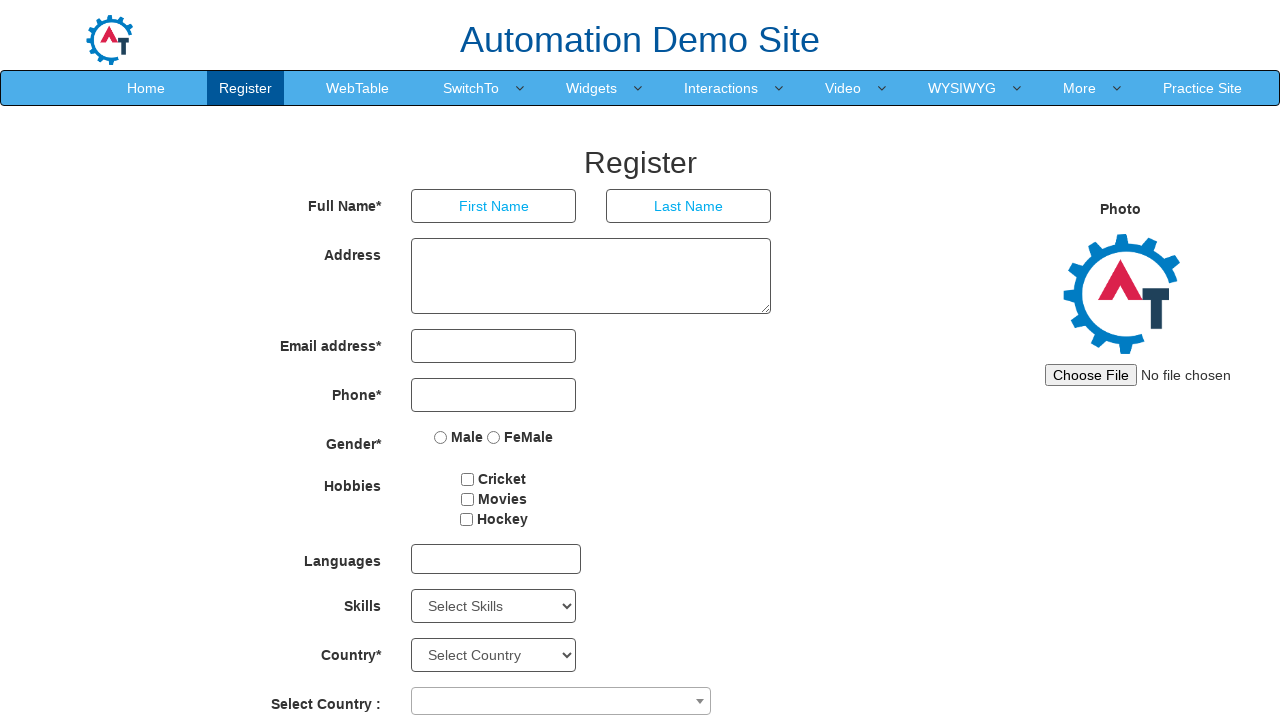

Navigated to registration form page
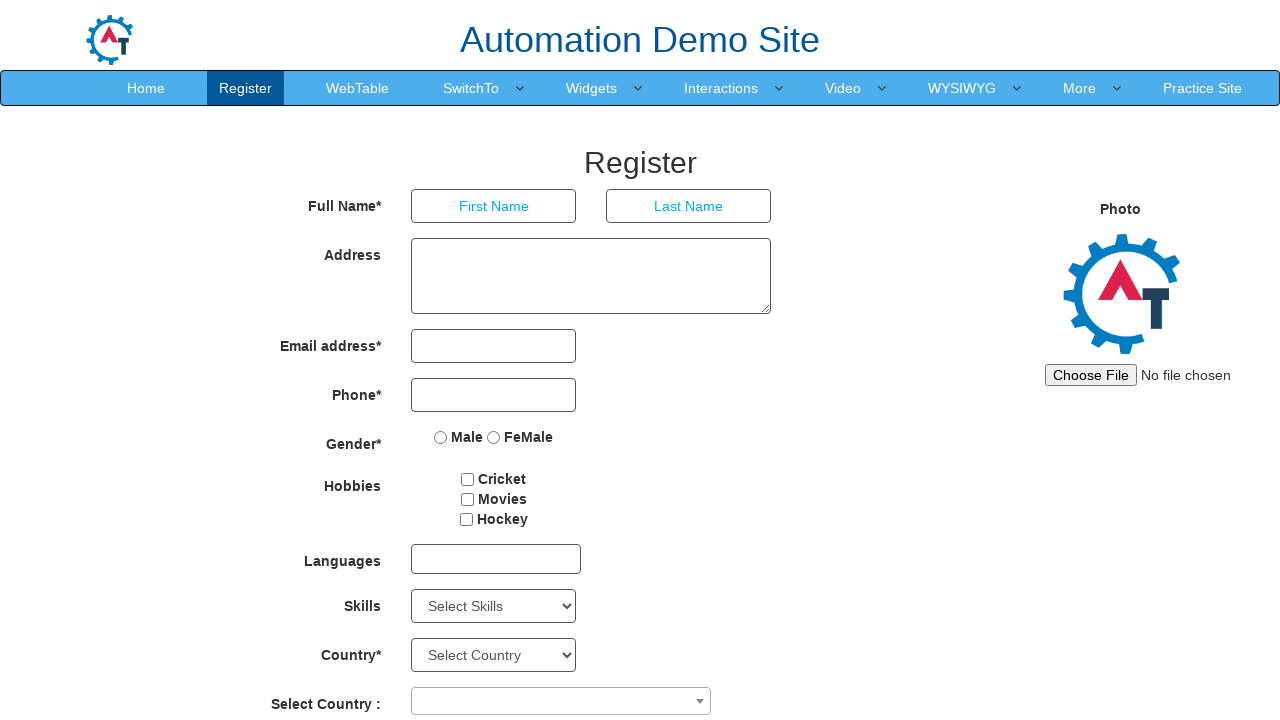

Typed 'David' into first name input field on //input[@placeholder='First Name']
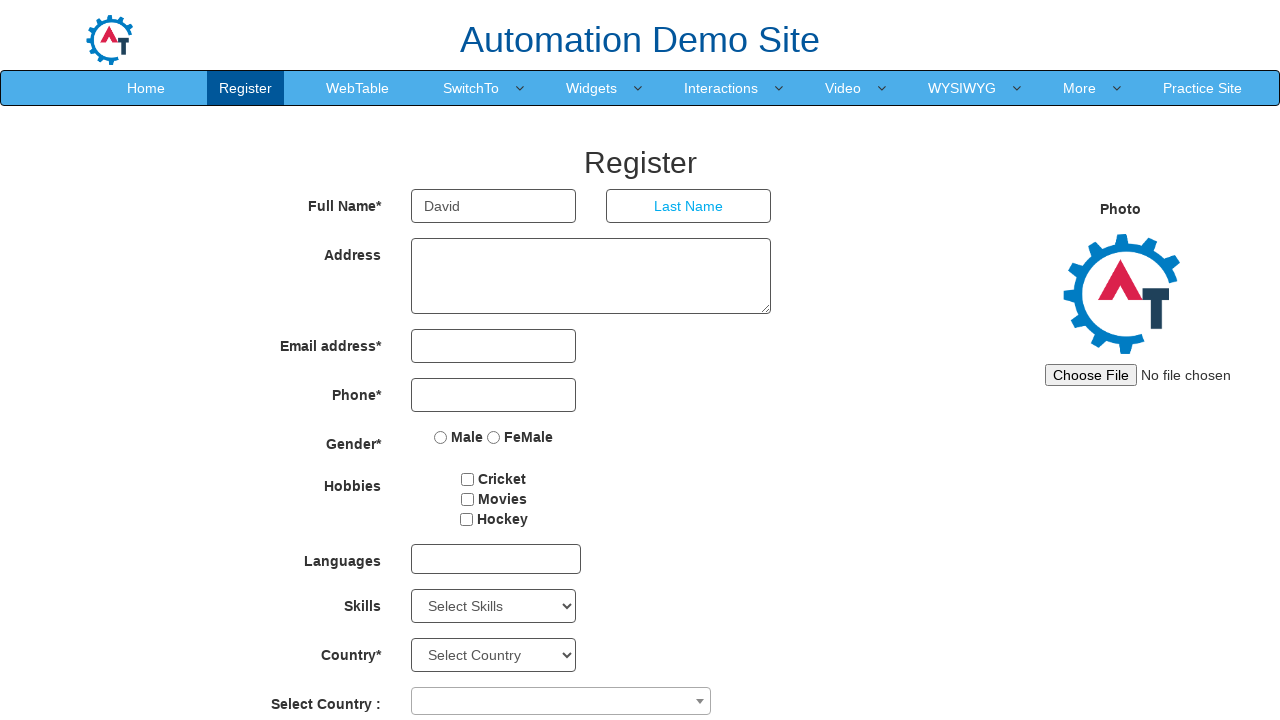

Verified first name input field is present
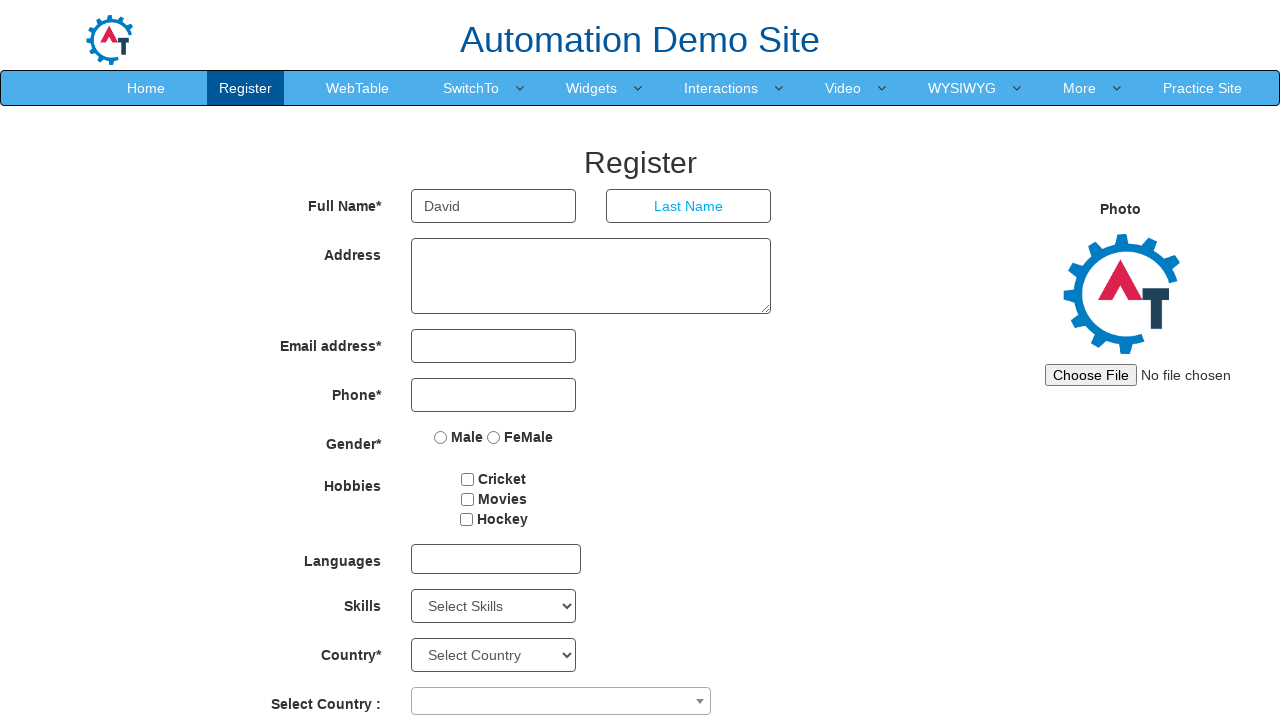

Asserted that first name input field contains 'David'
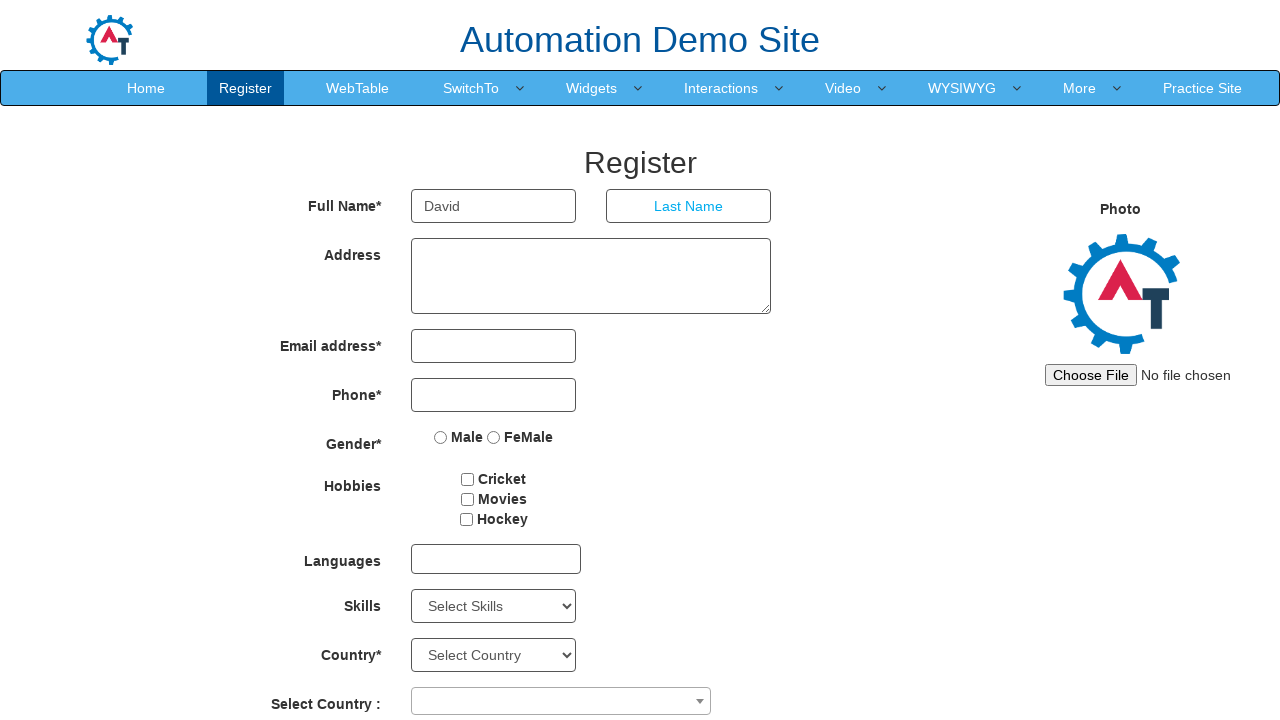

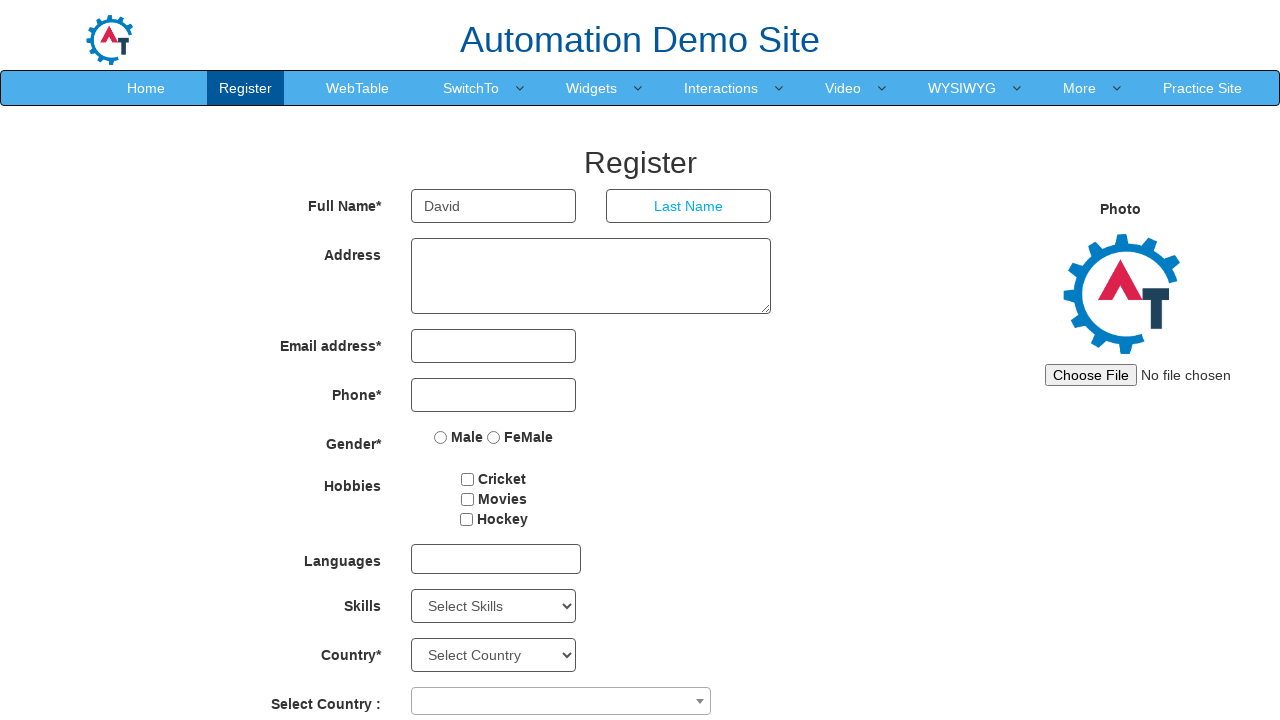